Tests filtering to display all items after switching between filters

Starting URL: https://demo.playwright.dev/todomvc

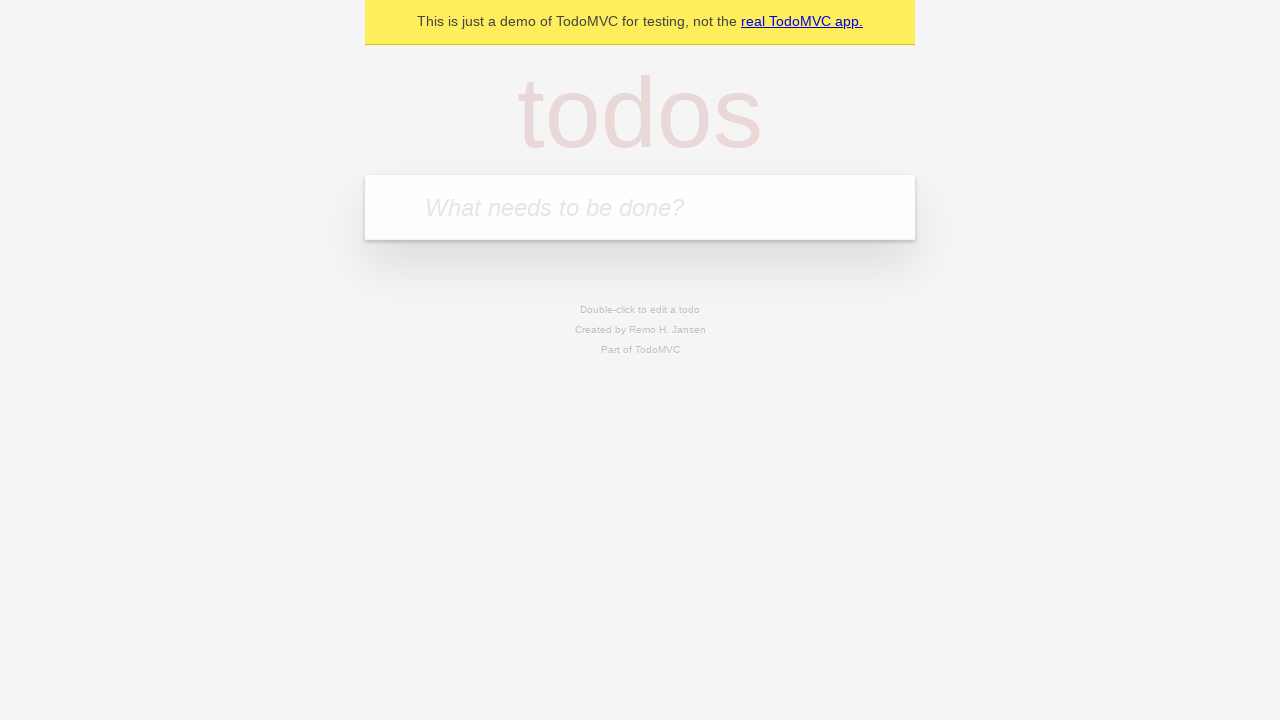

Filled new todo input with 'buy some cheese' on .new-todo
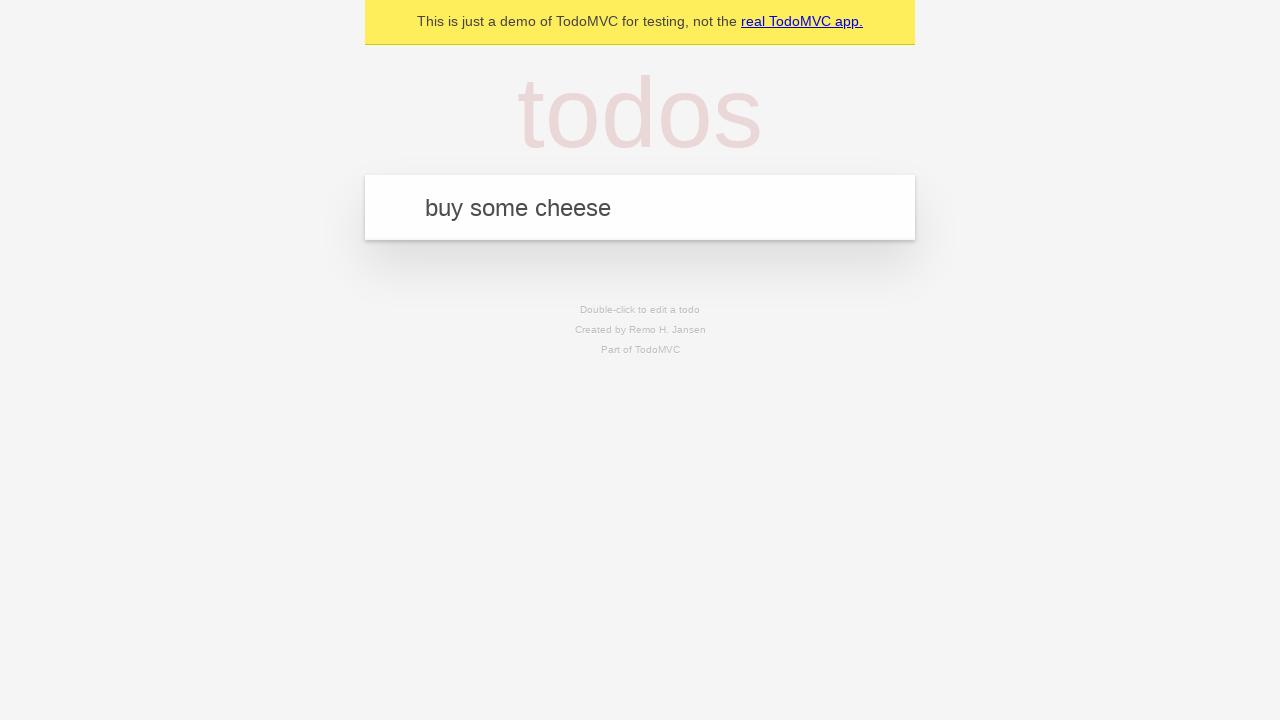

Pressed Enter to create first todo on .new-todo
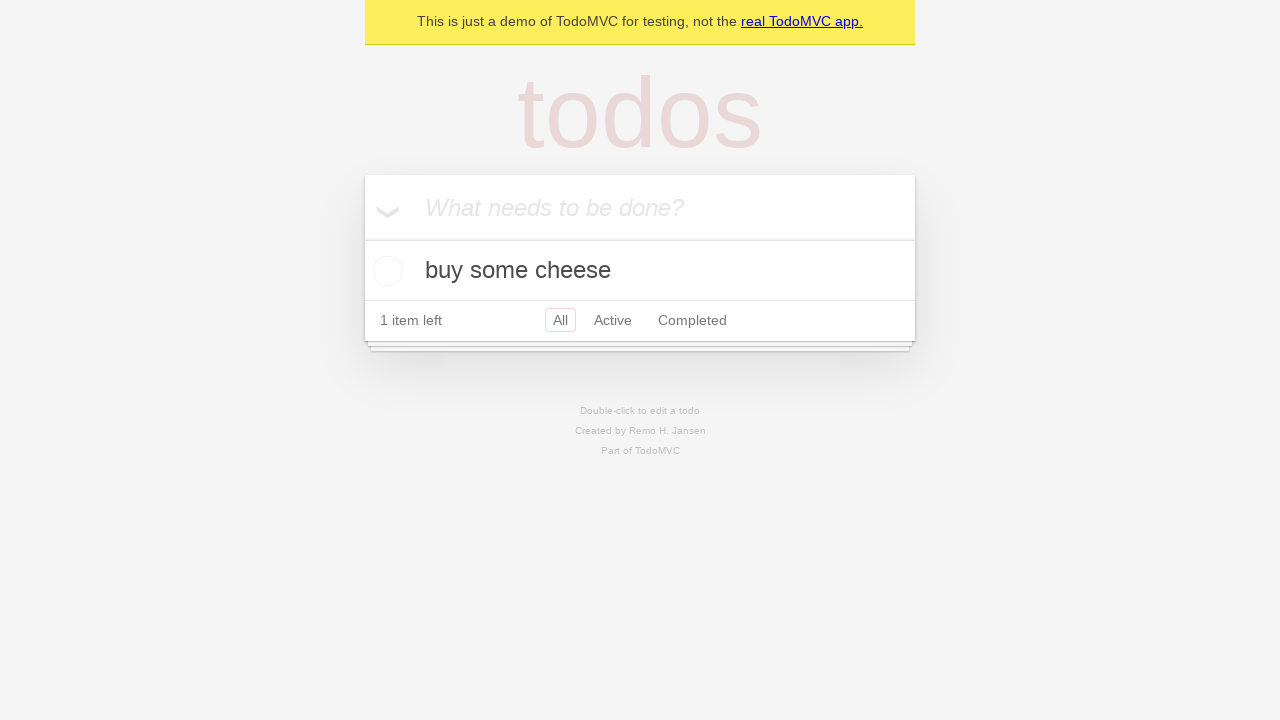

Filled new todo input with 'feed the cat' on .new-todo
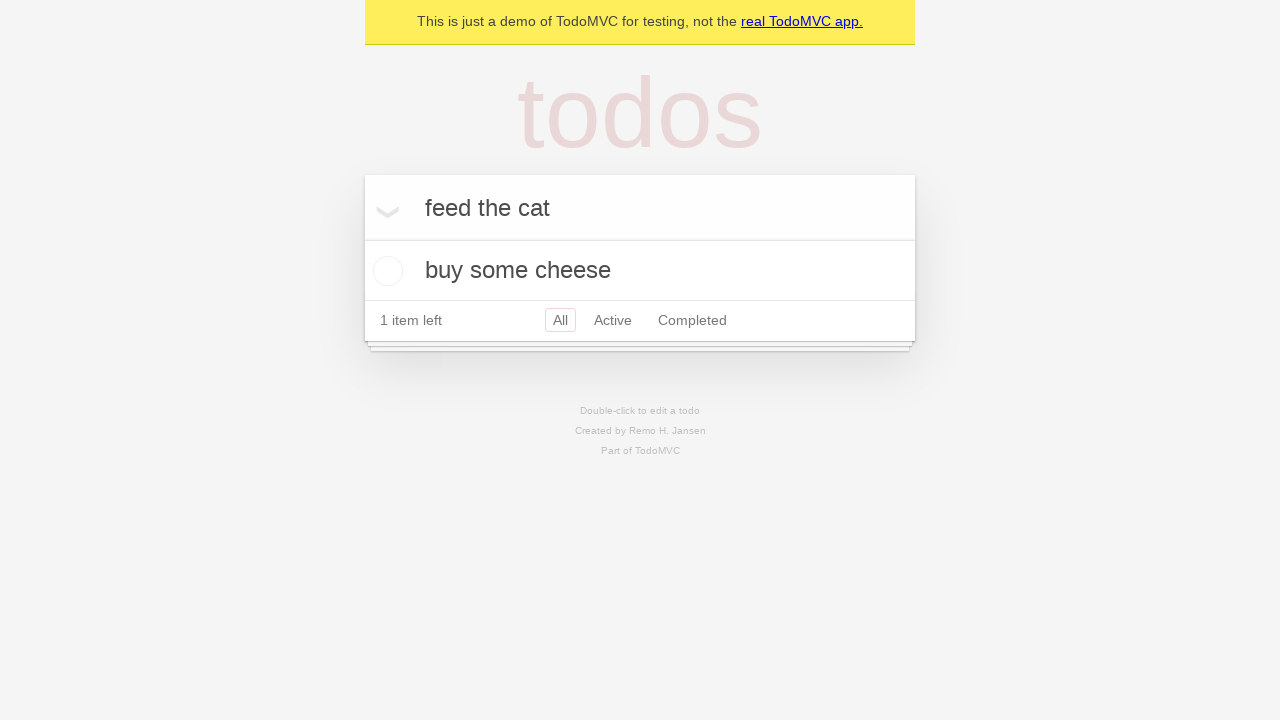

Pressed Enter to create second todo on .new-todo
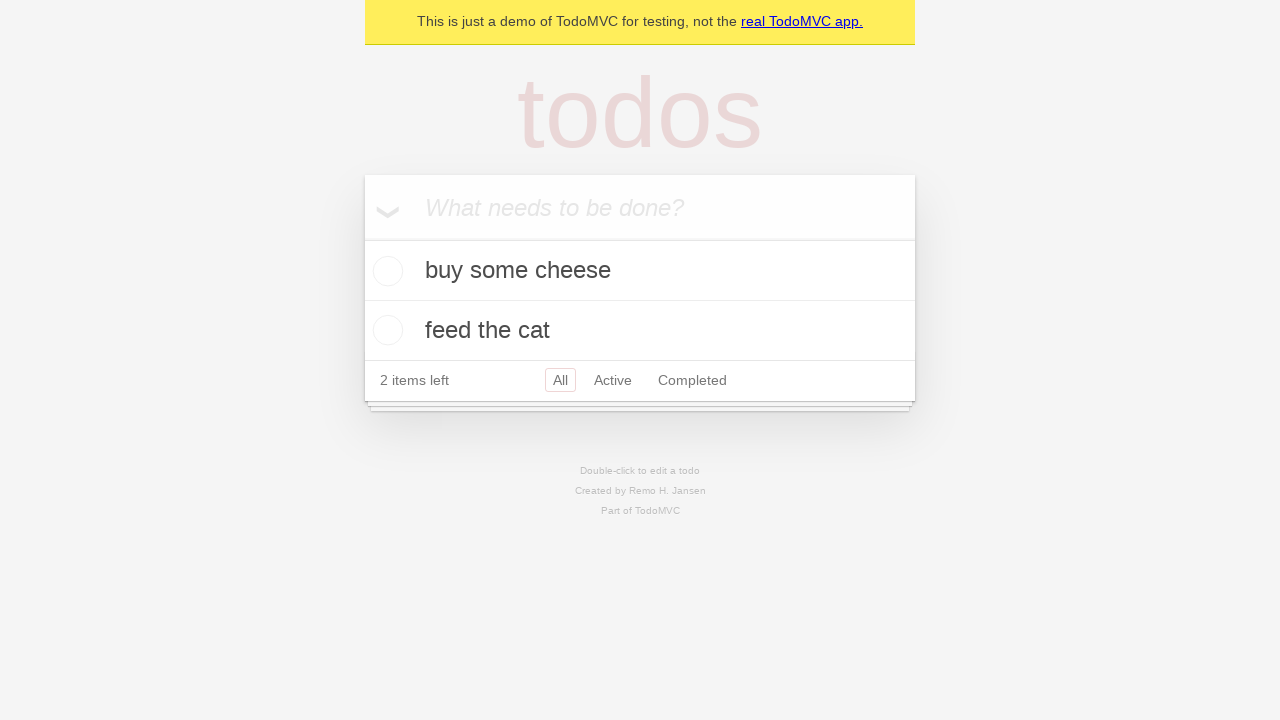

Filled new todo input with 'book a doctors appointment' on .new-todo
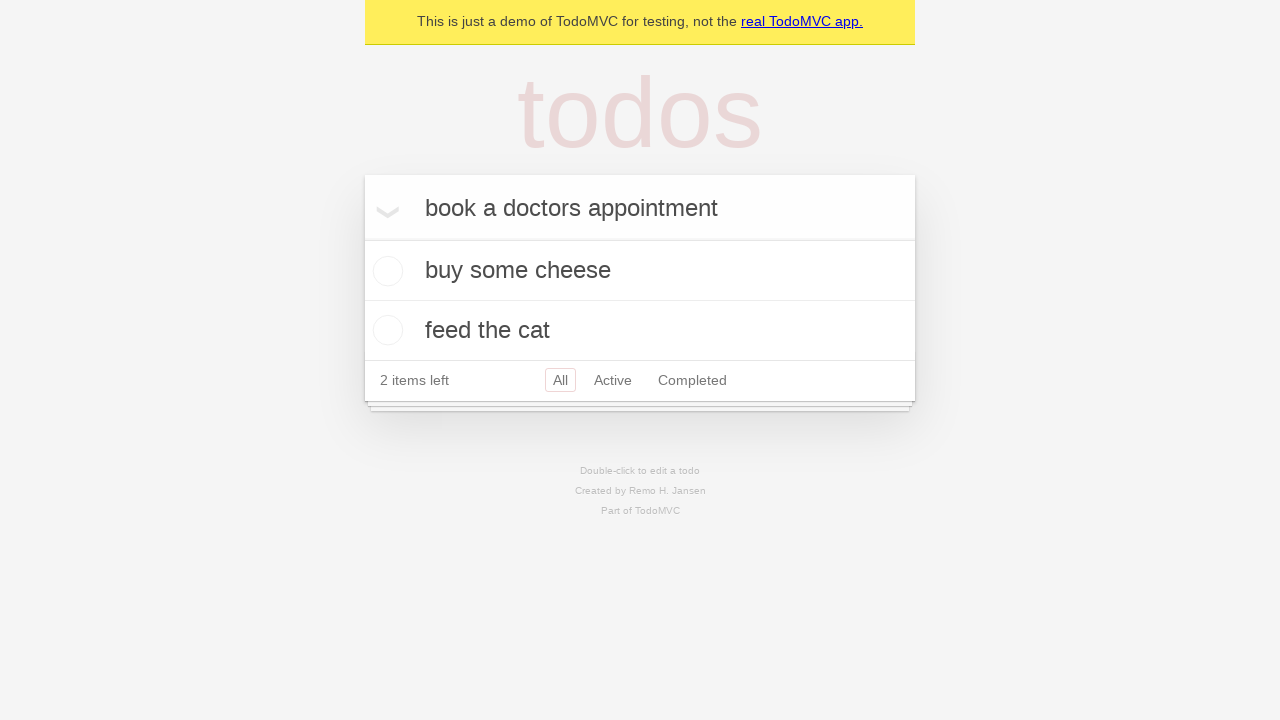

Pressed Enter to create third todo on .new-todo
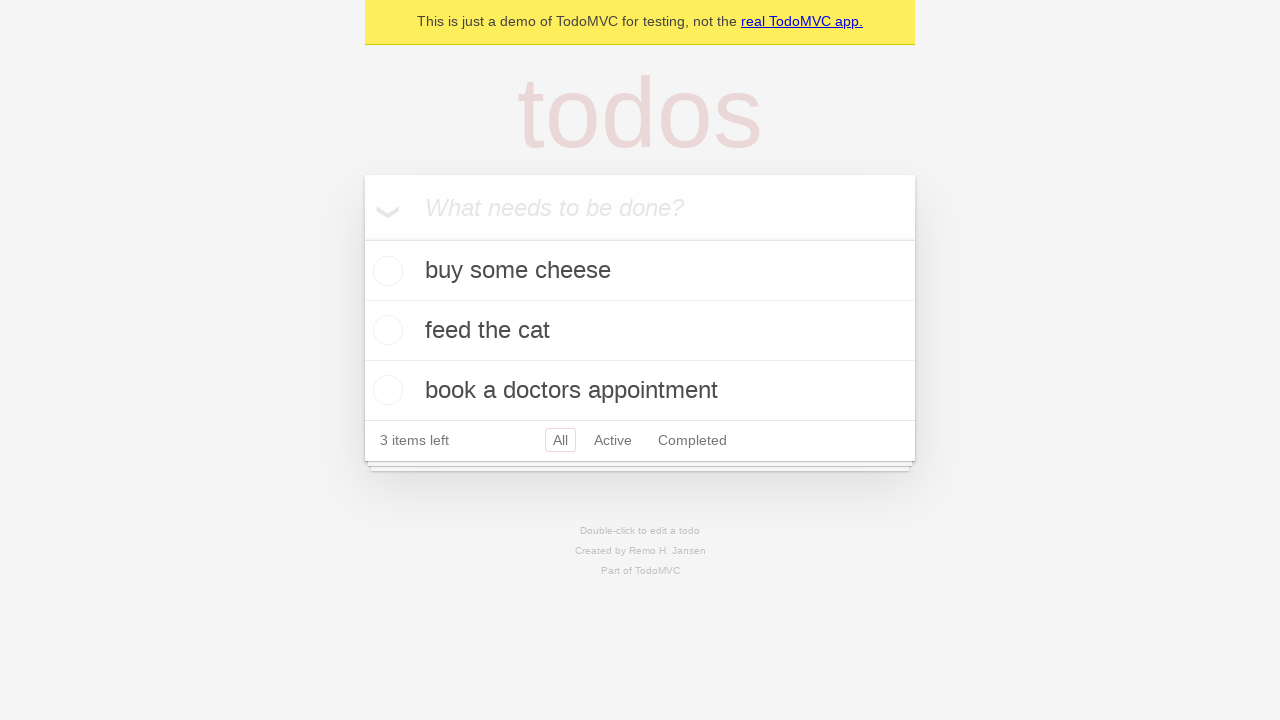

Waited for all three todo items to load
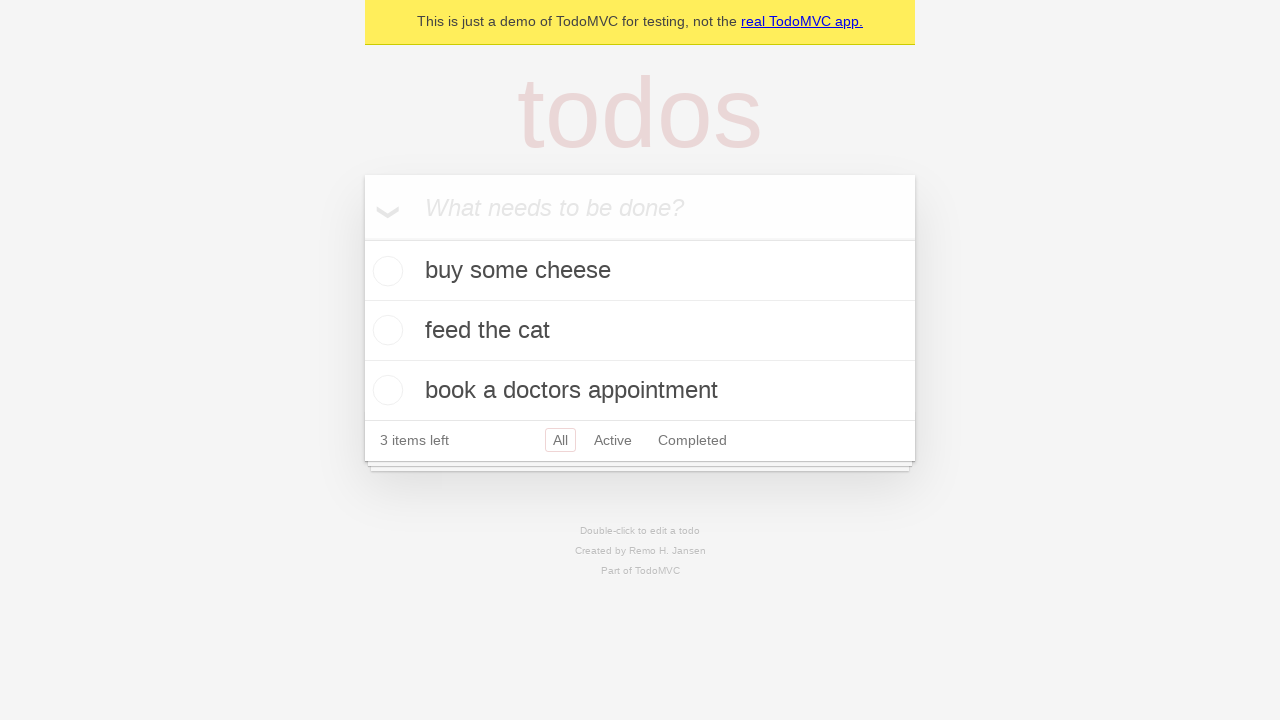

Marked second todo item as complete at (385, 330) on .todo-list li .toggle >> nth=1
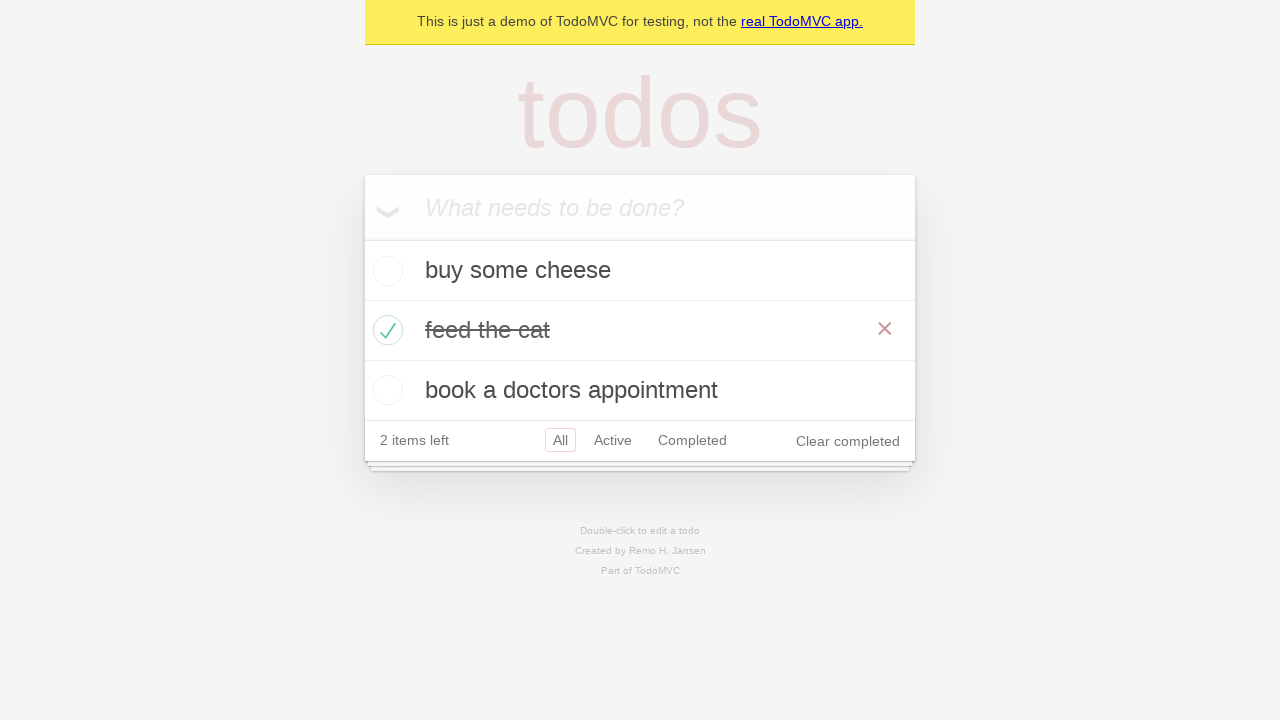

Clicked Active filter to show only active todos at (613, 440) on .filters >> text=Active
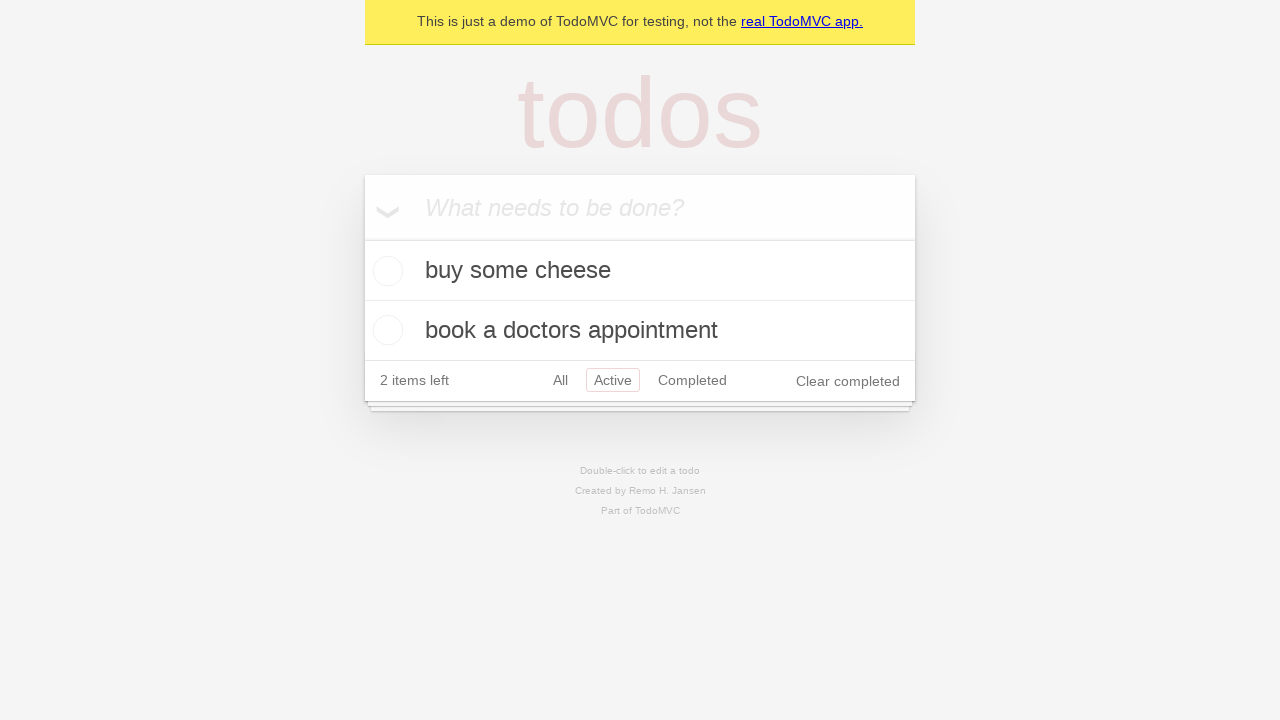

Clicked Completed filter to show only completed todos at (692, 380) on .filters >> text=Completed
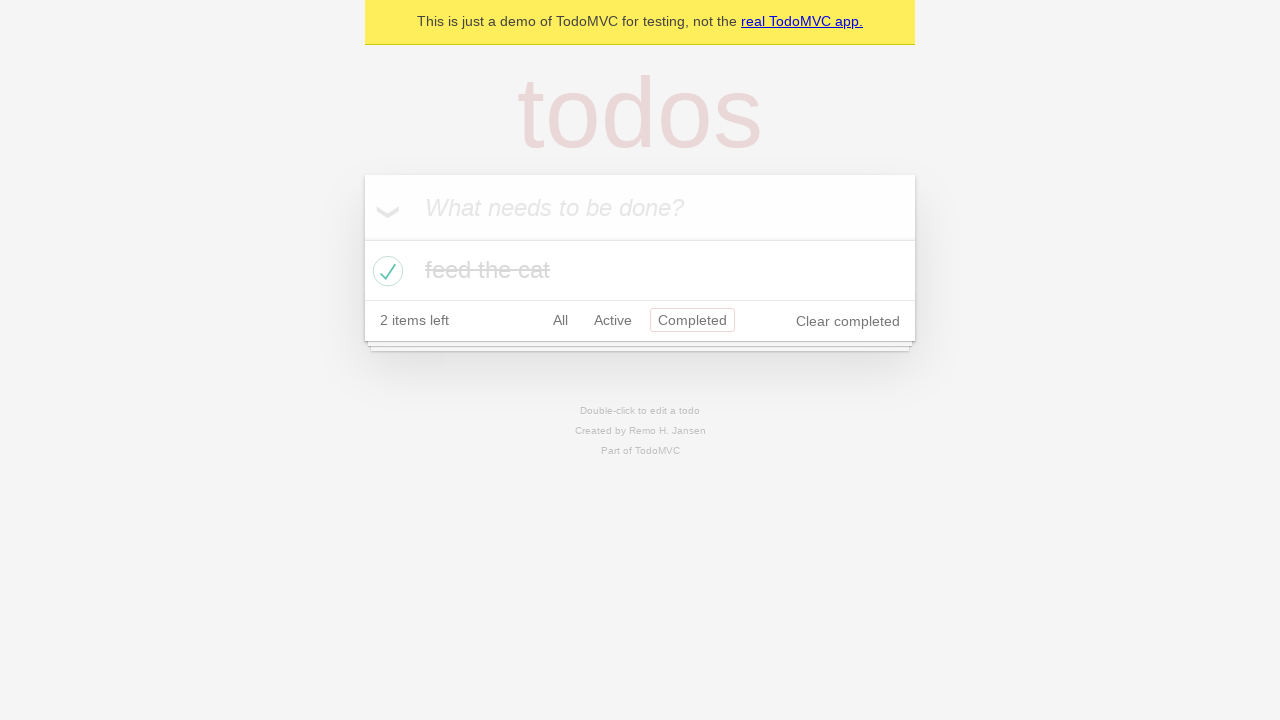

Clicked All filter to display all items at (560, 320) on .filters >> text=All
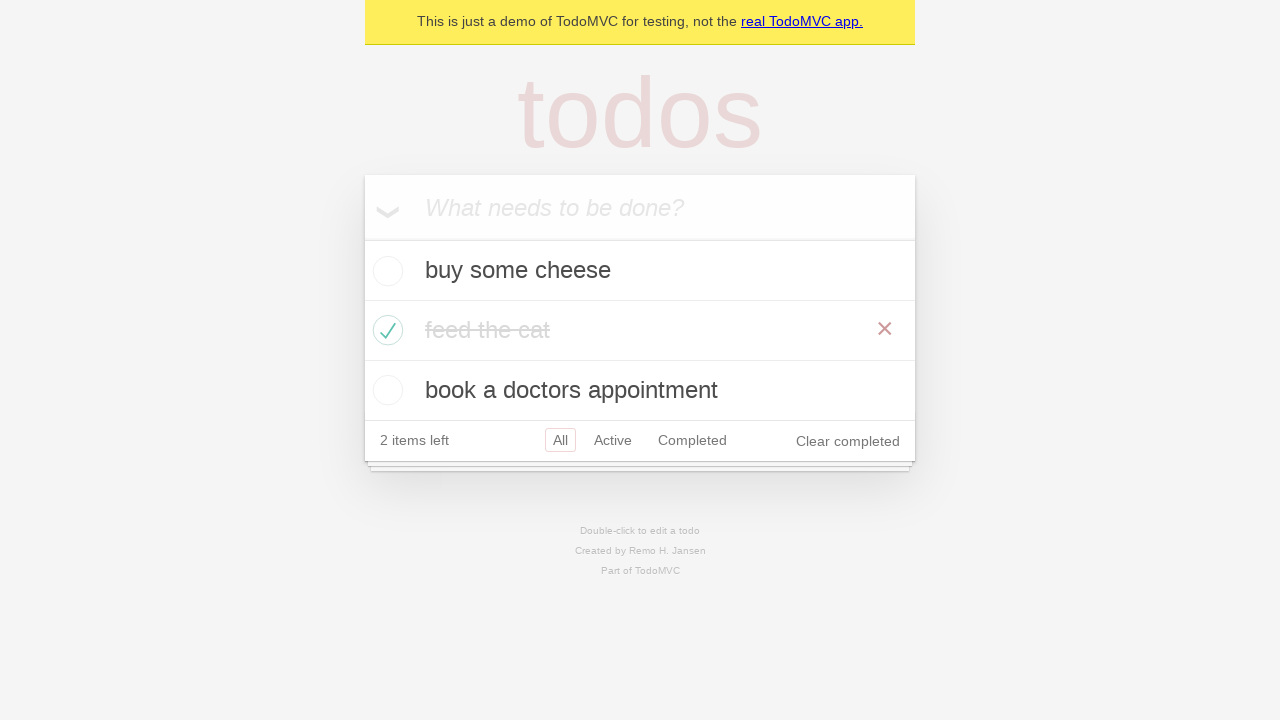

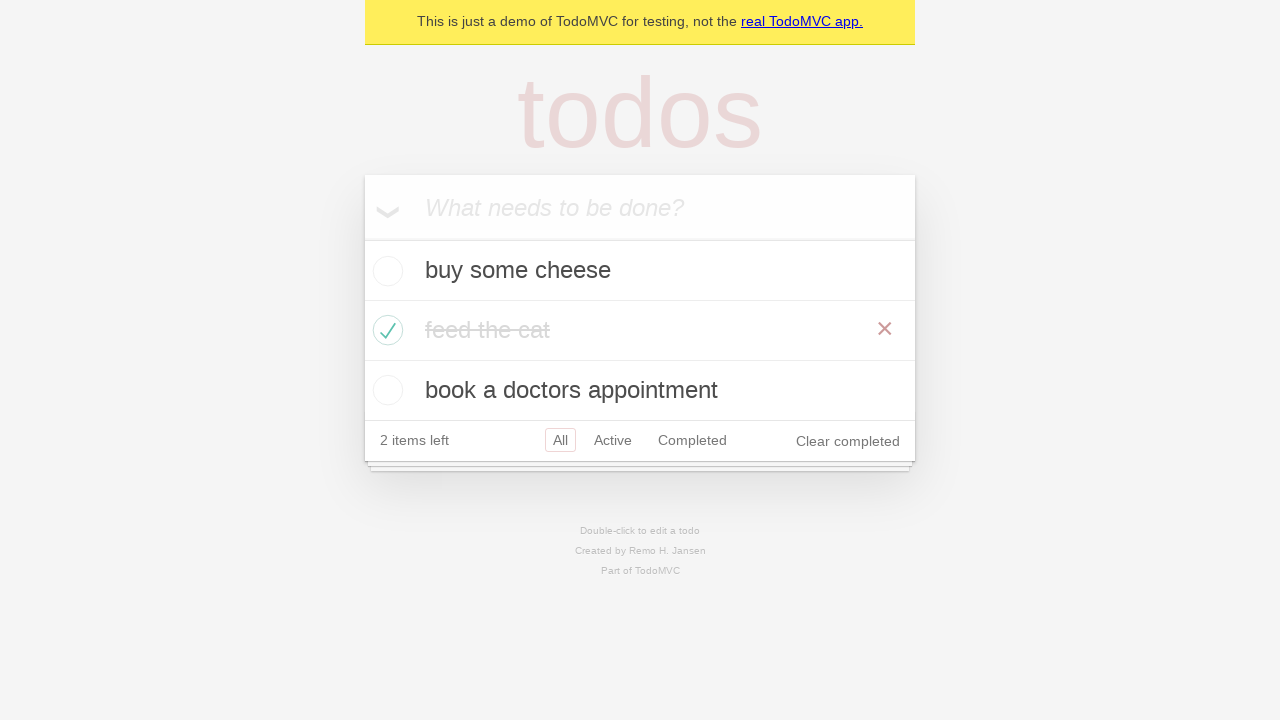